Tests editing a todo item by double-clicking, filling new text, and pressing Enter

Starting URL: https://demo.playwright.dev/todomvc

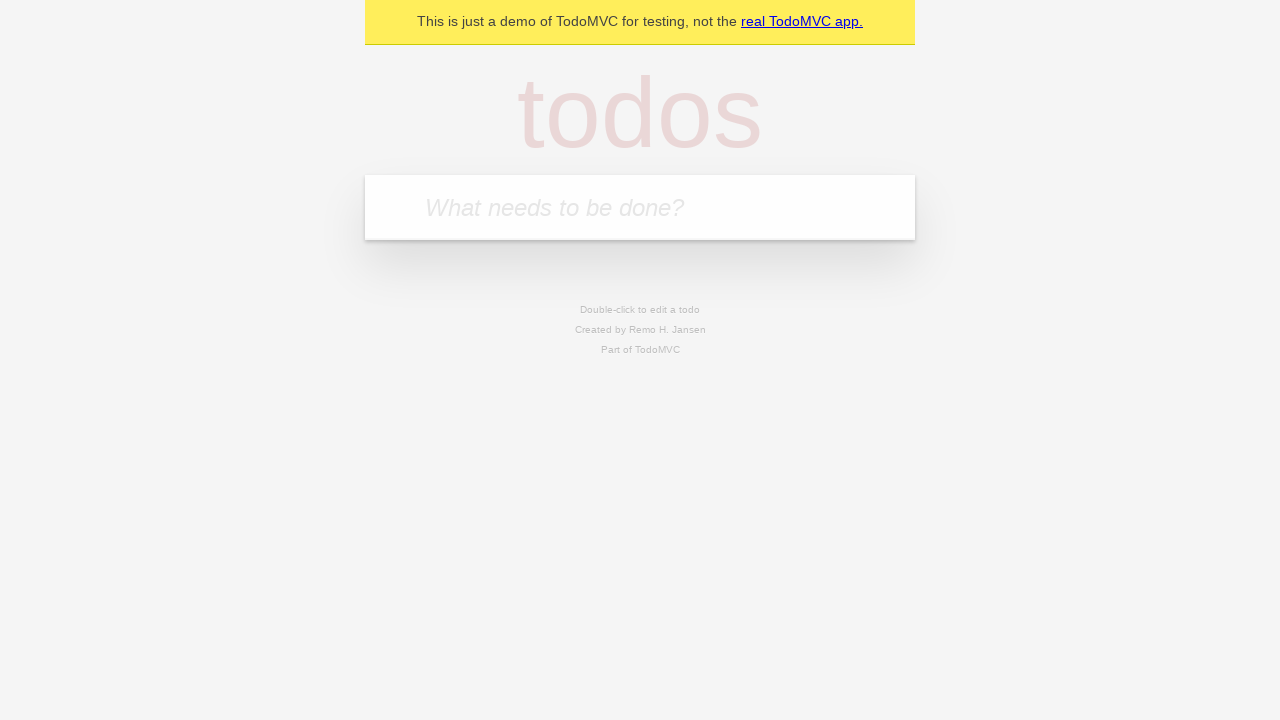

Filled input field with 'buy some cheese' on internal:attr=[placeholder="What needs to be done?"i]
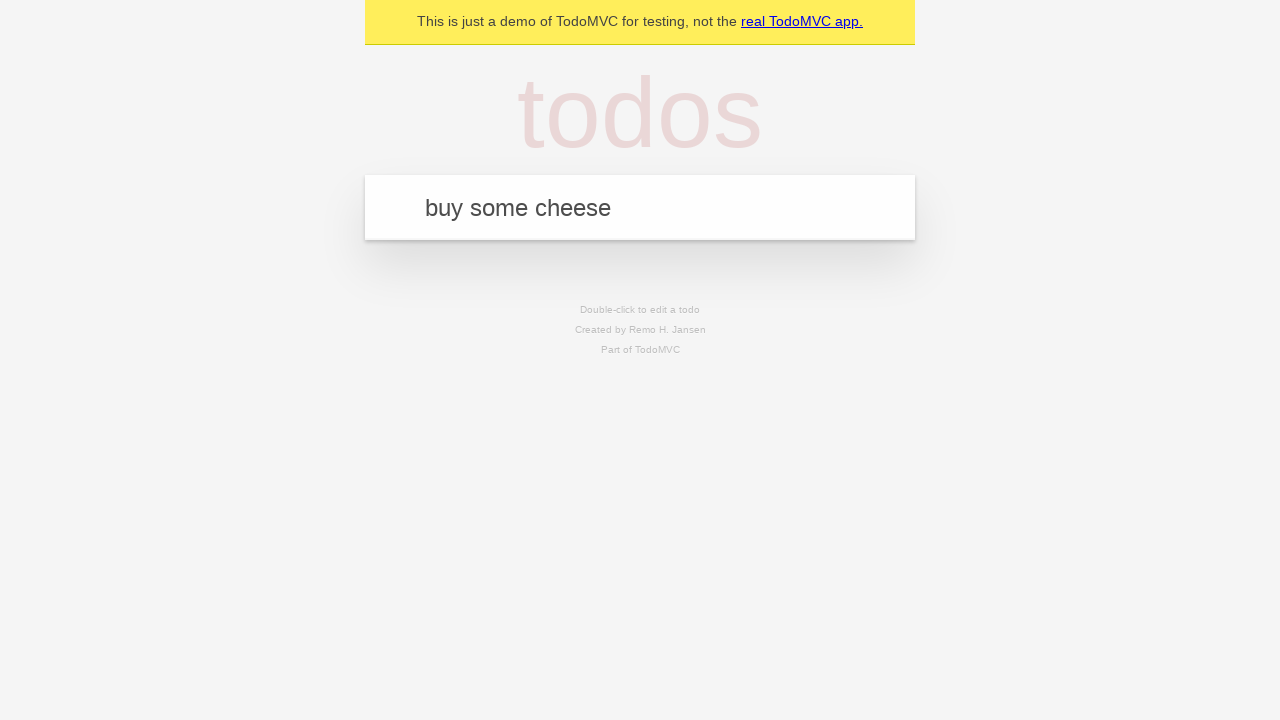

Pressed Enter to create first todo item on internal:attr=[placeholder="What needs to be done?"i]
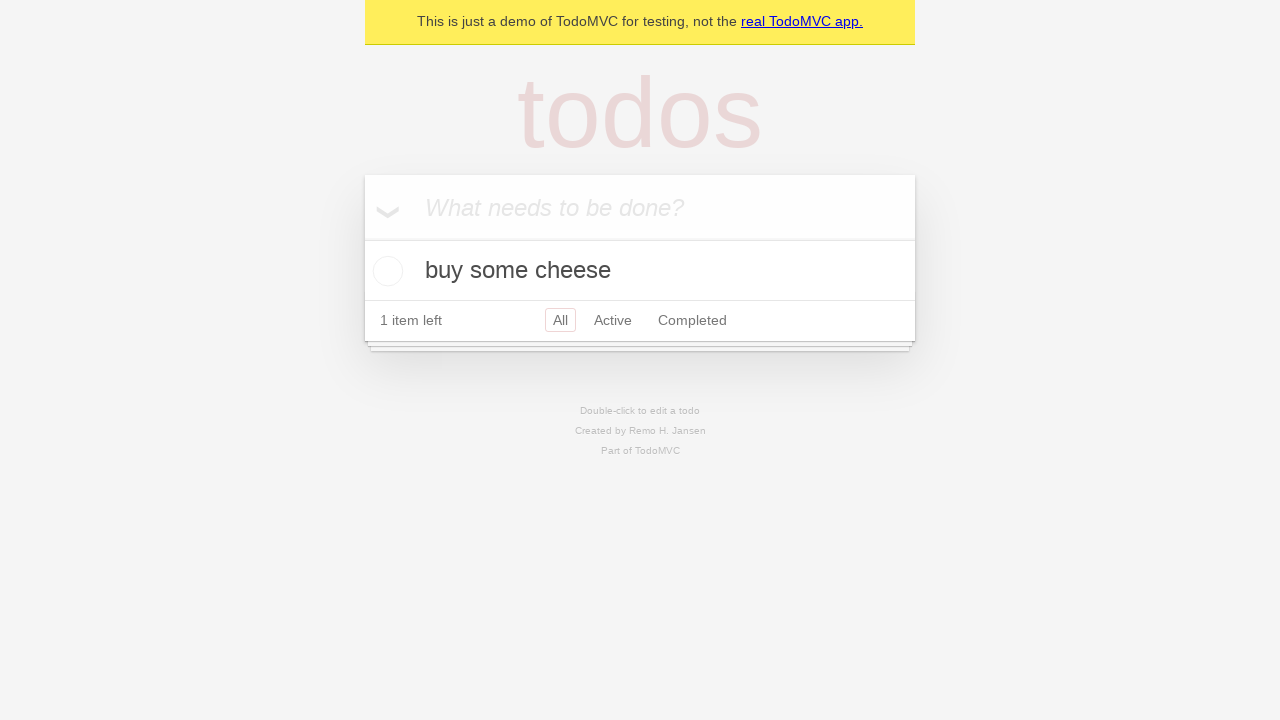

Filled input field with 'feed the cat' on internal:attr=[placeholder="What needs to be done?"i]
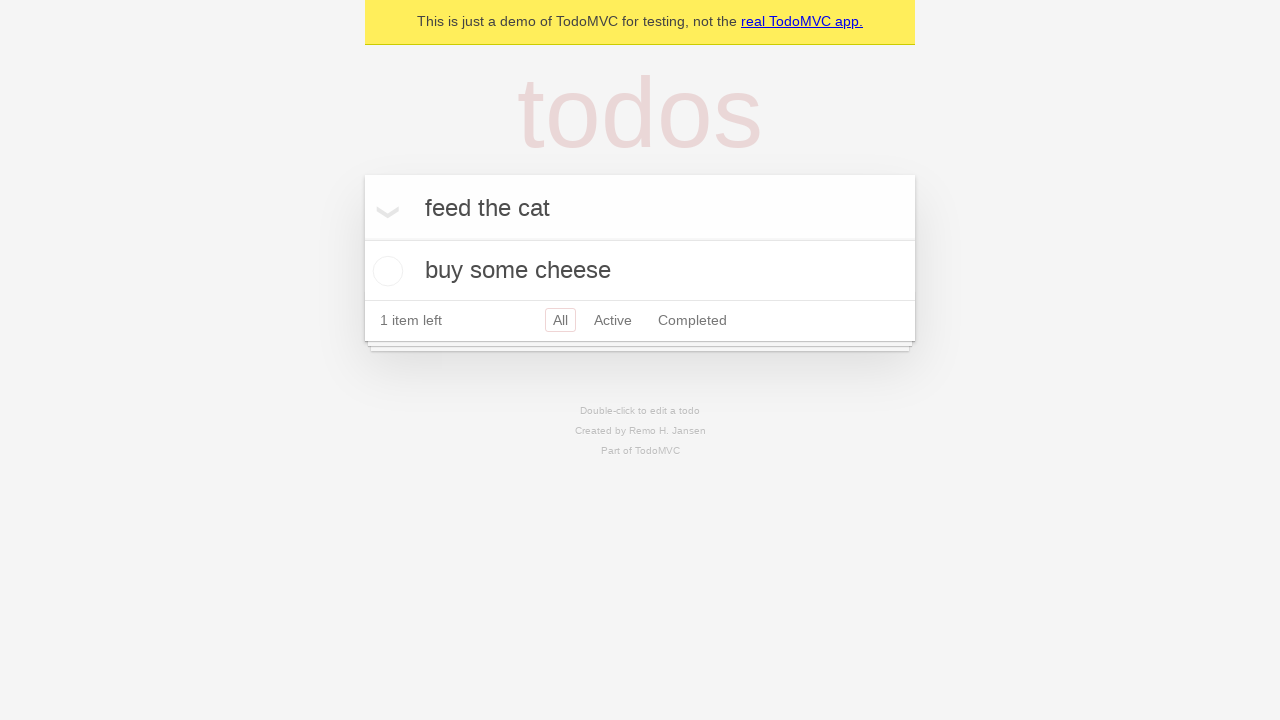

Pressed Enter to create second todo item on internal:attr=[placeholder="What needs to be done?"i]
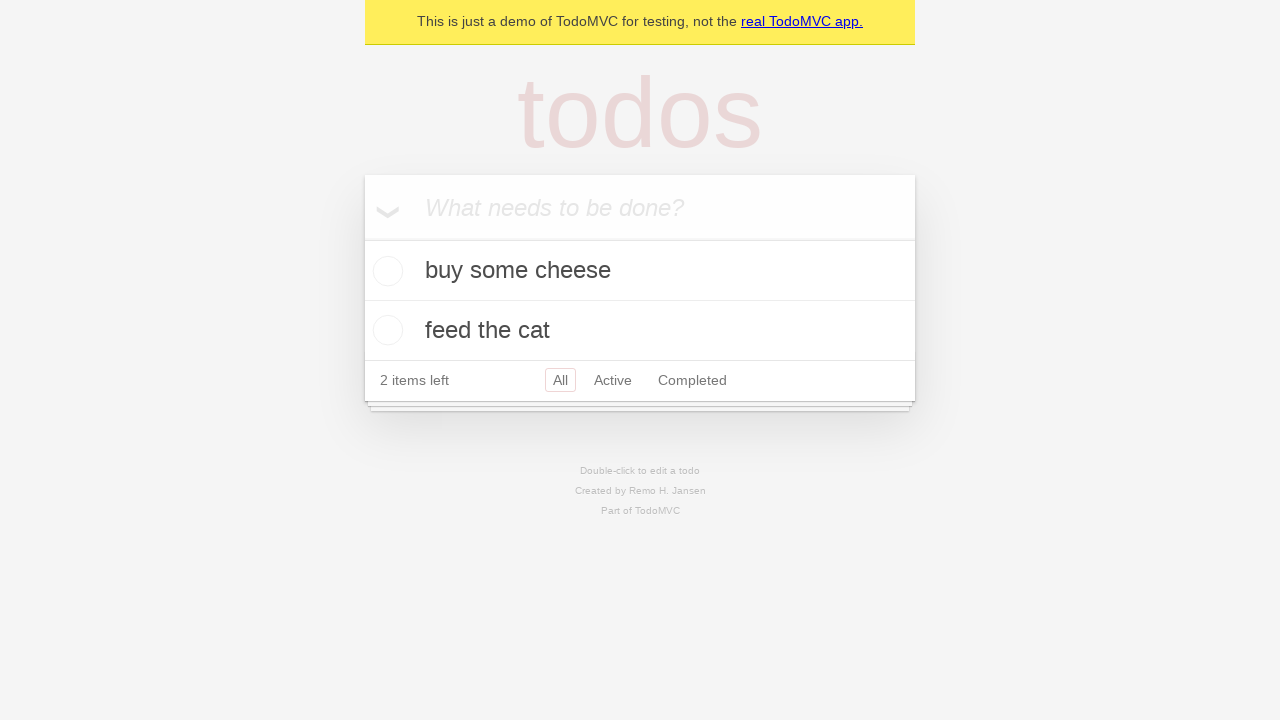

Filled input field with 'book a doctors appointment' on internal:attr=[placeholder="What needs to be done?"i]
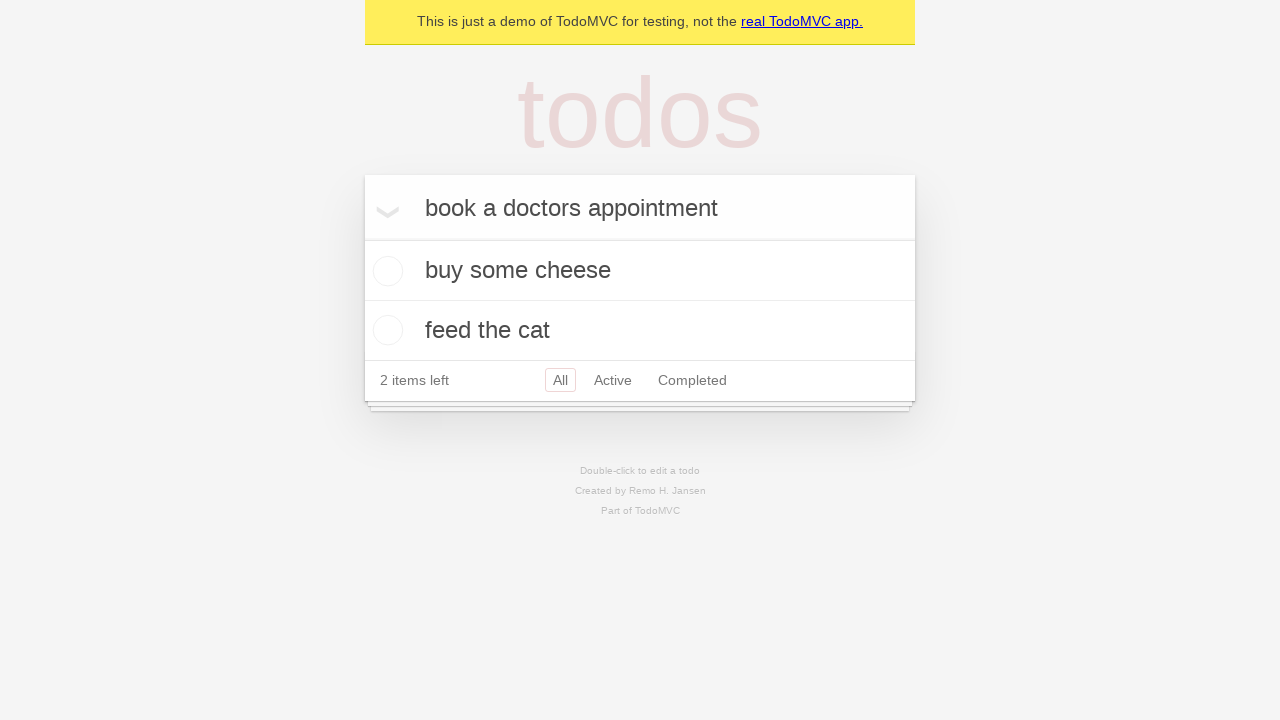

Pressed Enter to create third todo item on internal:attr=[placeholder="What needs to be done?"i]
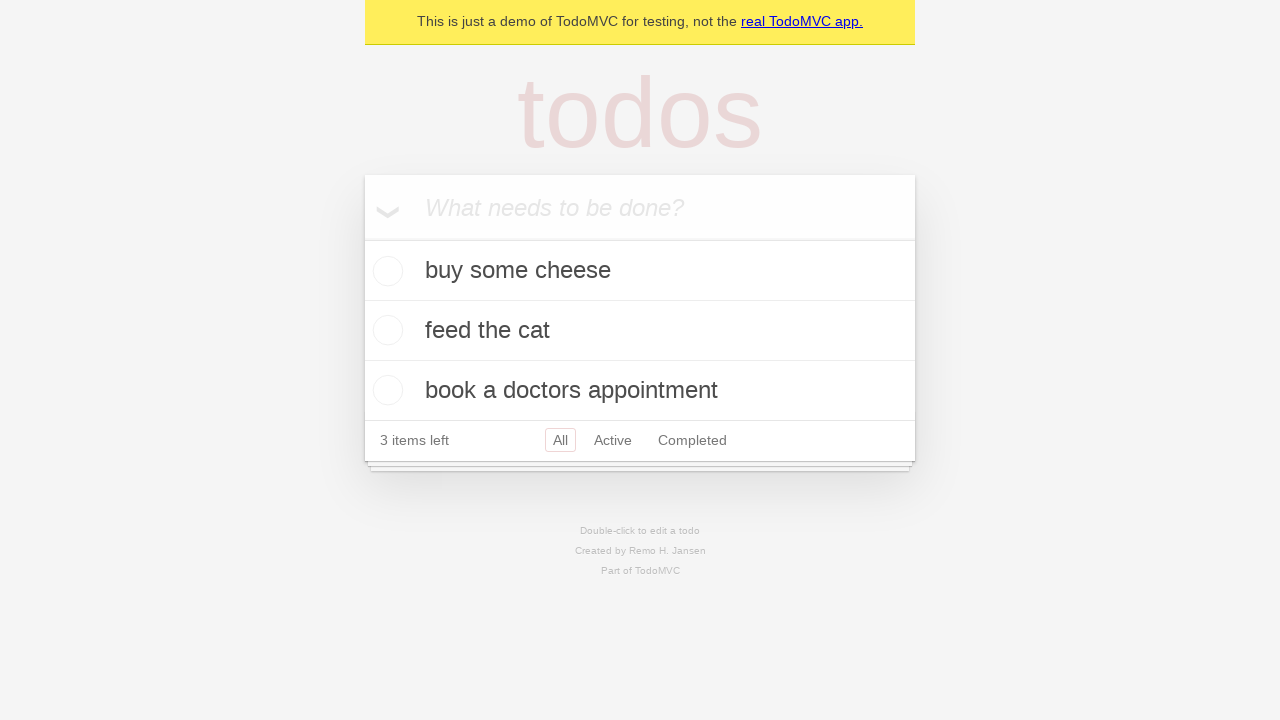

Double-clicked second todo item to enter edit mode at (640, 331) on internal:testid=[data-testid="todo-item"s] >> nth=1
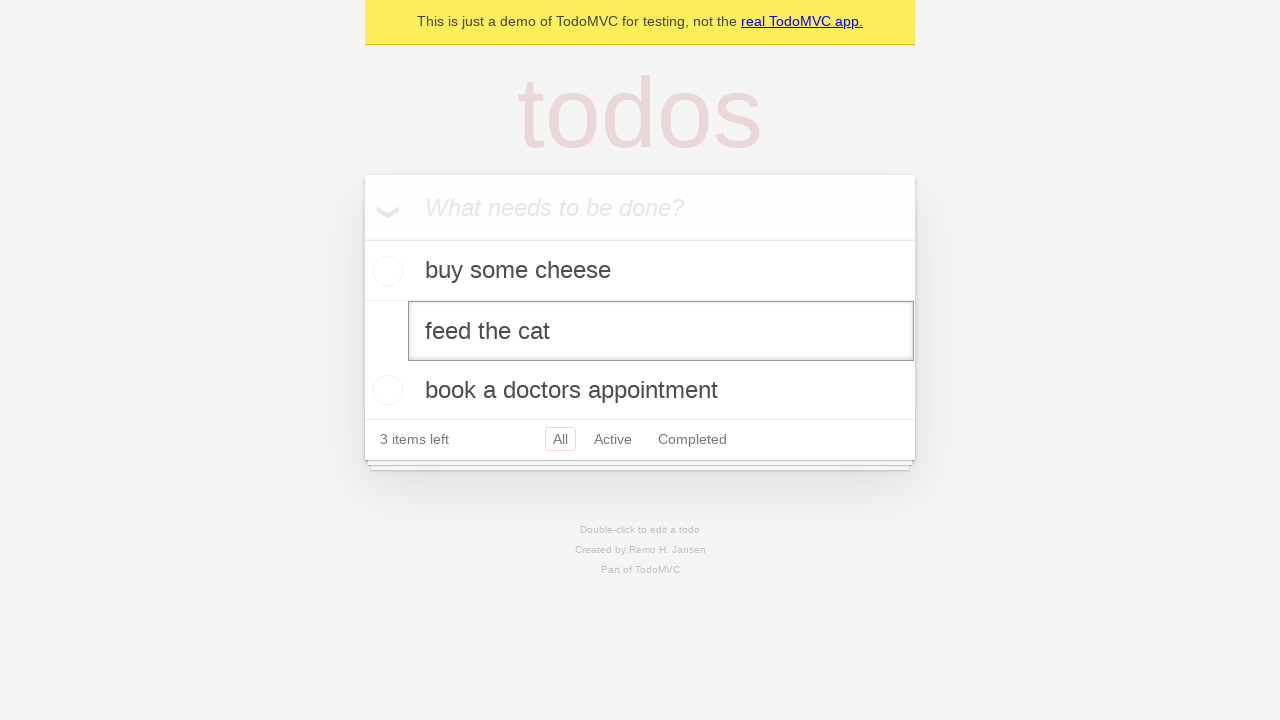

Filled edit textbox with 'buy some sausages' on internal:testid=[data-testid="todo-item"s] >> nth=1 >> internal:role=textbox[nam
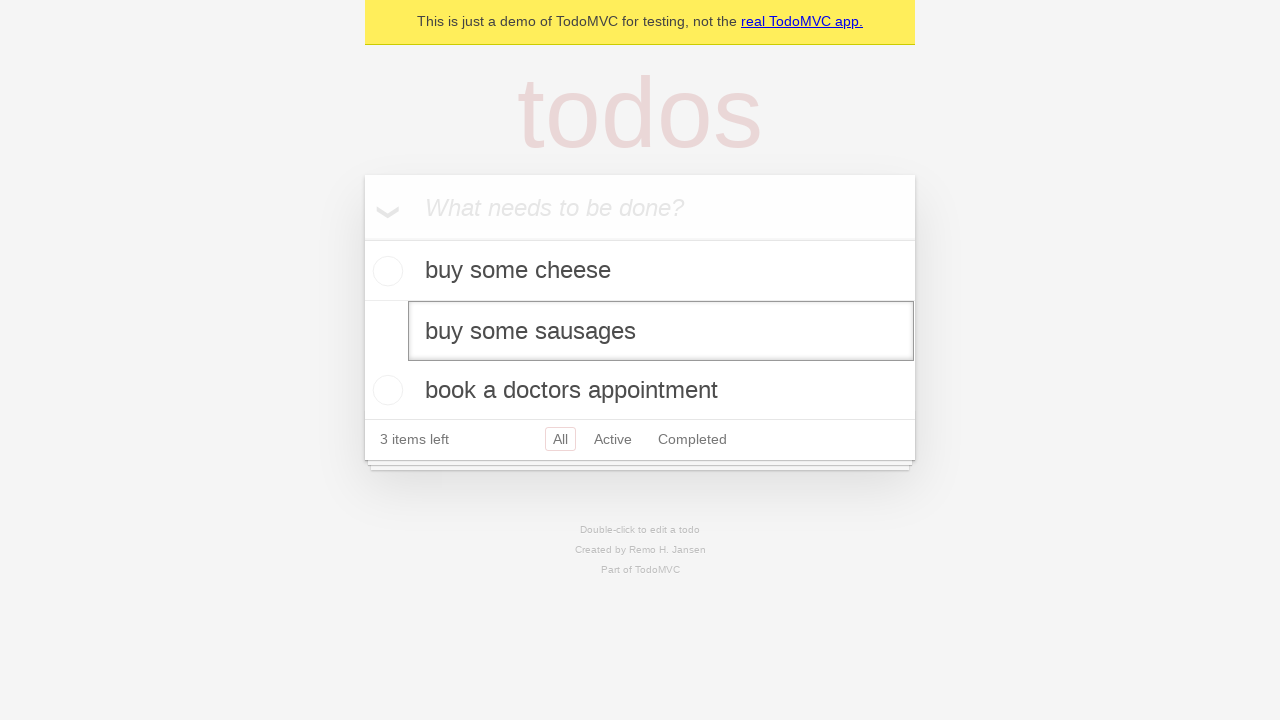

Pressed Enter to save edited todo item on internal:testid=[data-testid="todo-item"s] >> nth=1 >> internal:role=textbox[nam
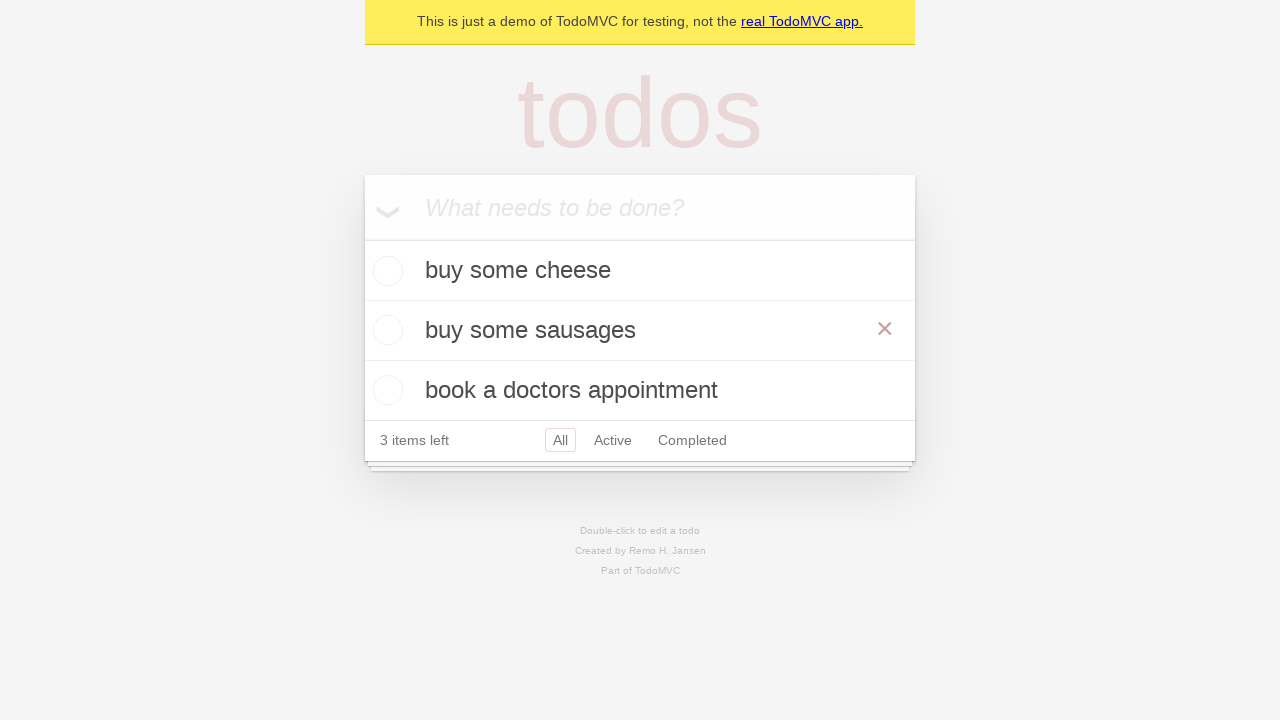

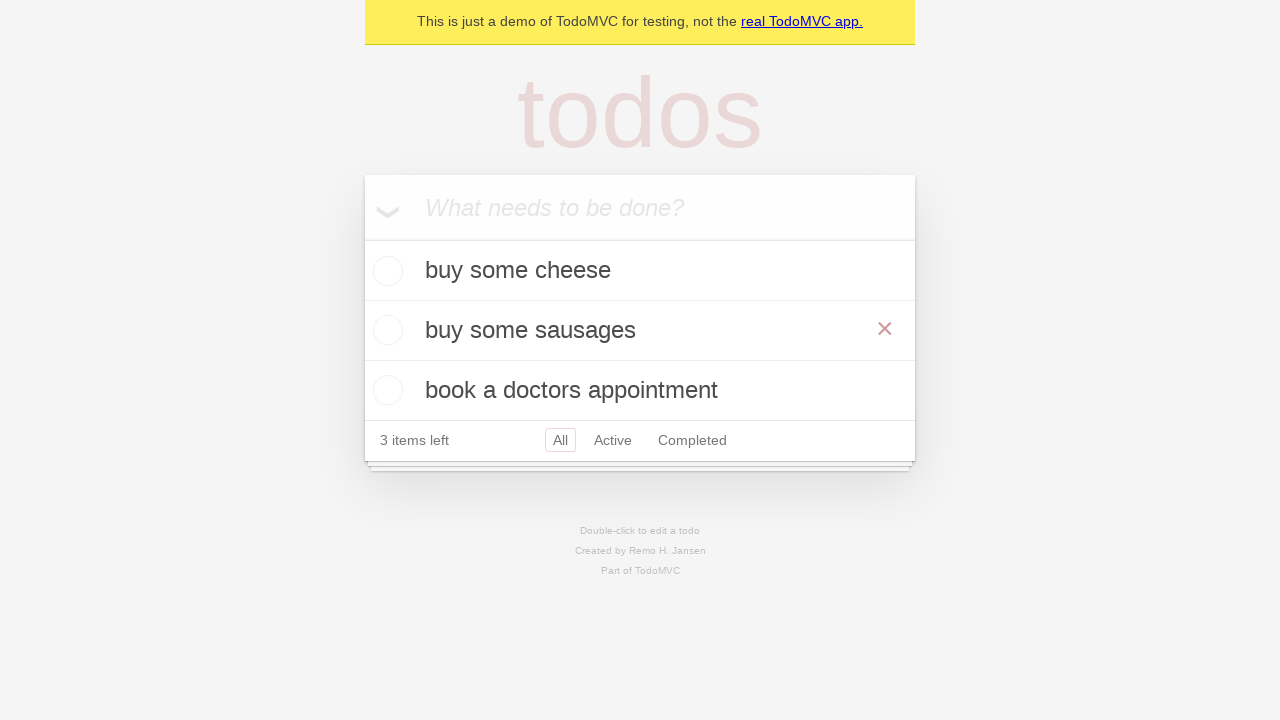